Tests the Clear all fields button functionality on the add/edit person page

Starting URL: https://acctabootcamp.github.io/site/tasks/enter_a_new_person_with_a_job.html

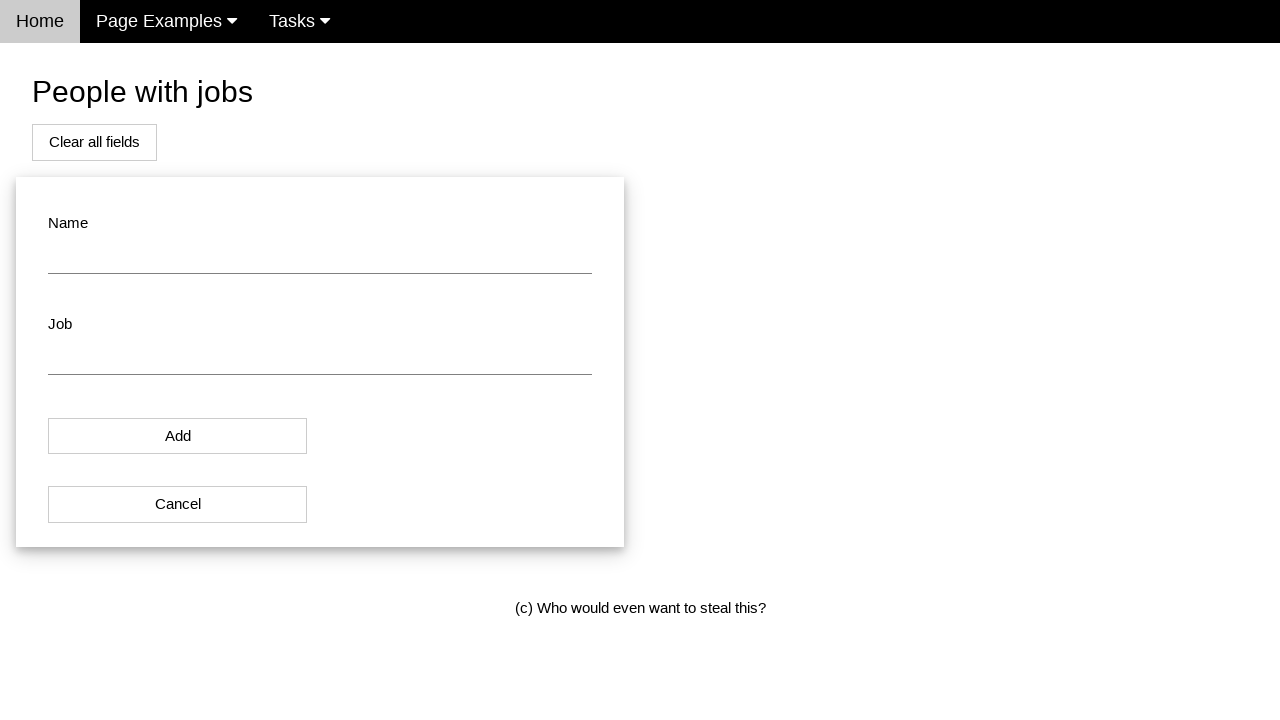

Filled name field with 'Test Name' on #name
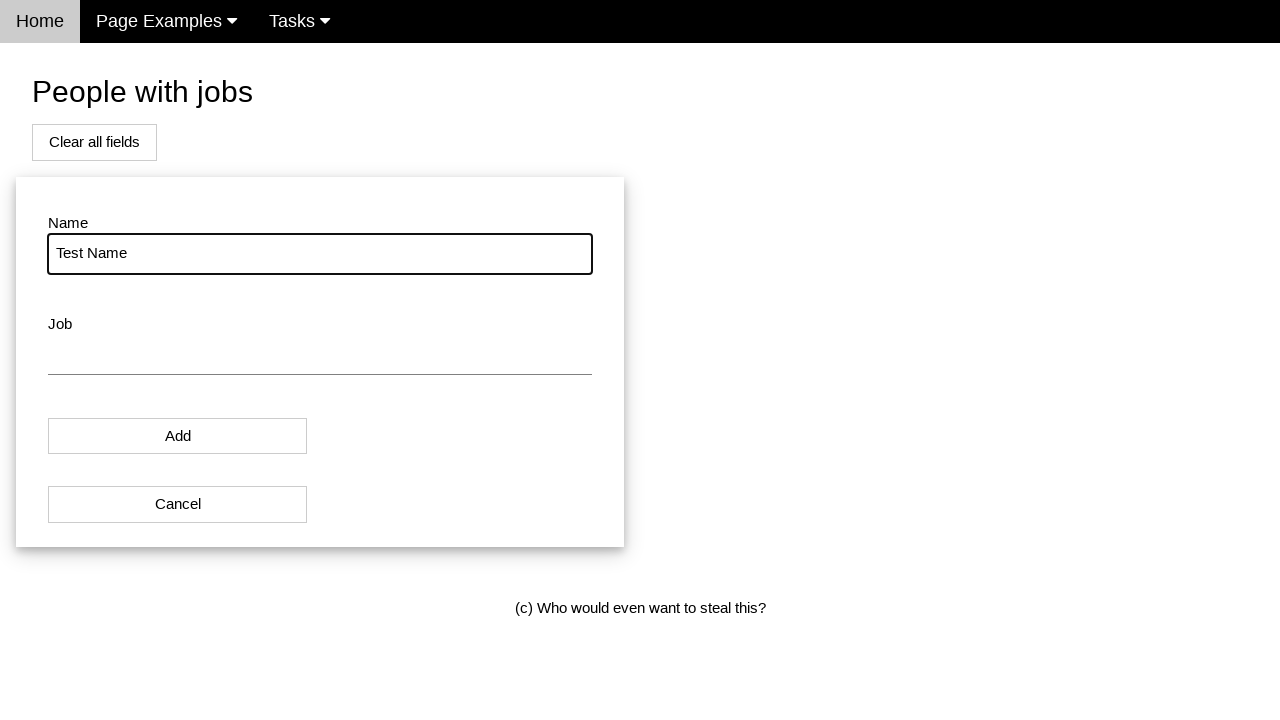

Filled job field with 'Test Job' on #job
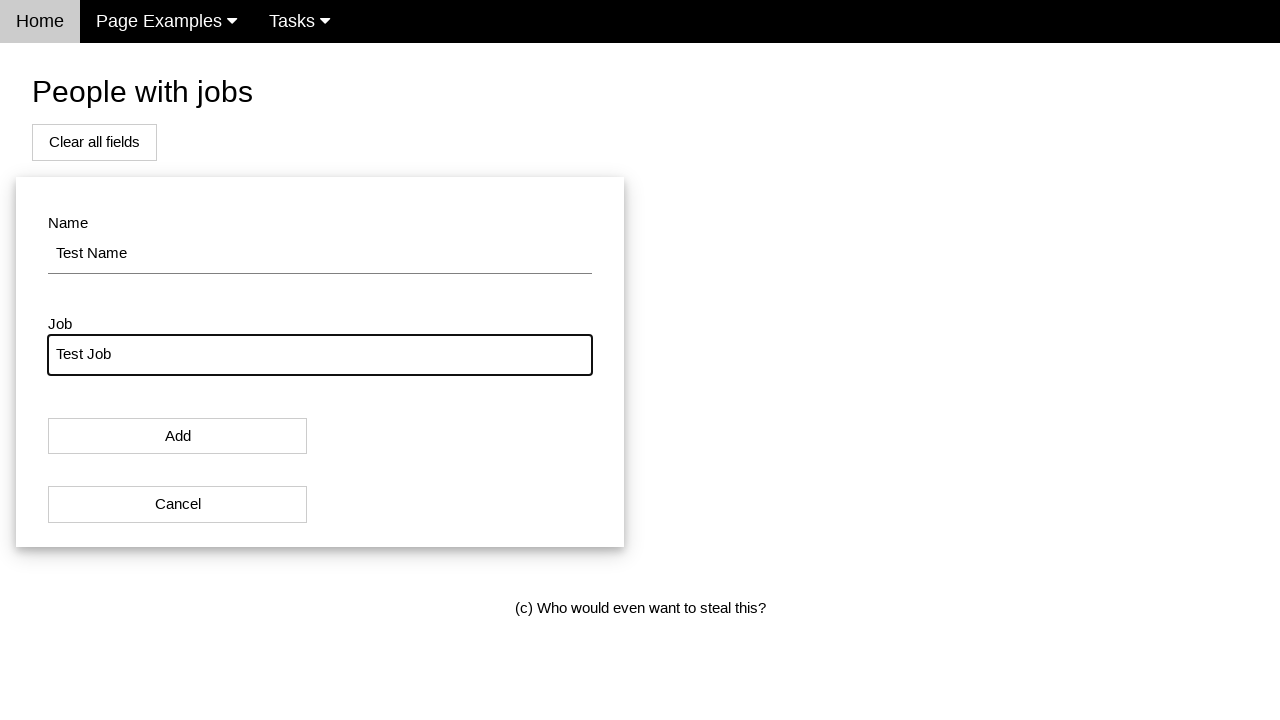

Clicked 'Clear all fields' button at (94, 142) on #addPersonBtn
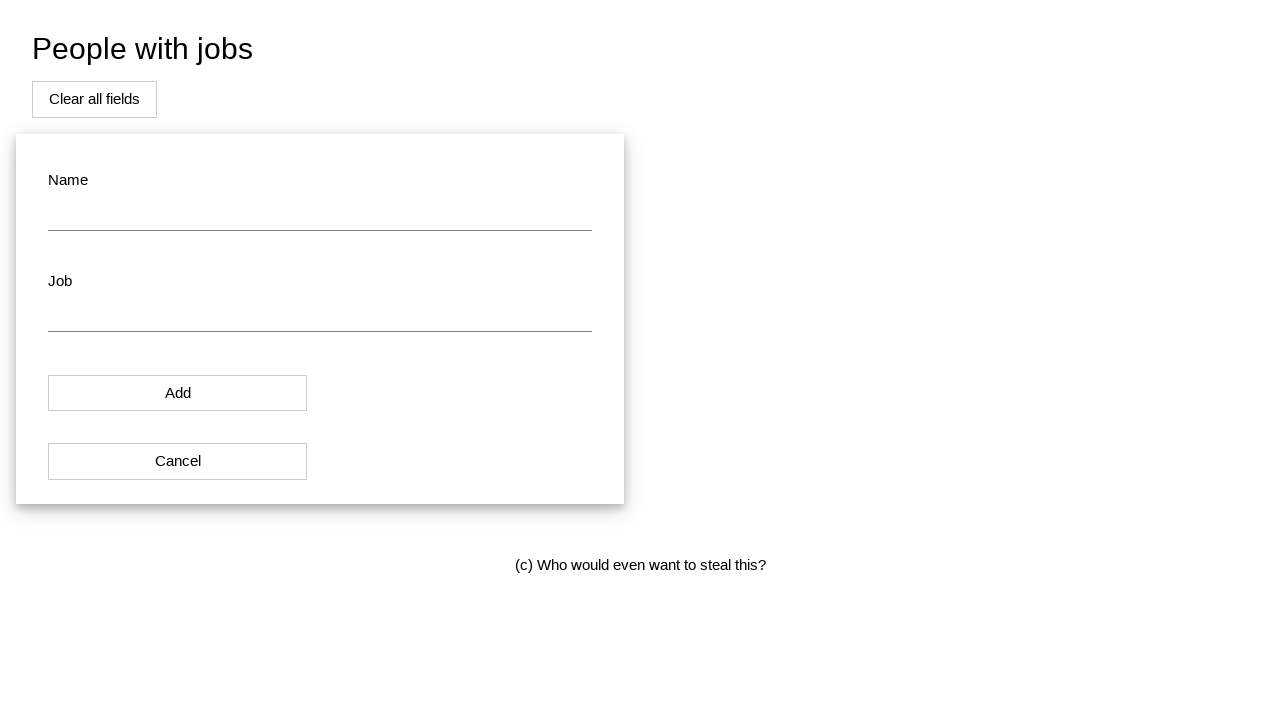

Name field is present and ready for verification
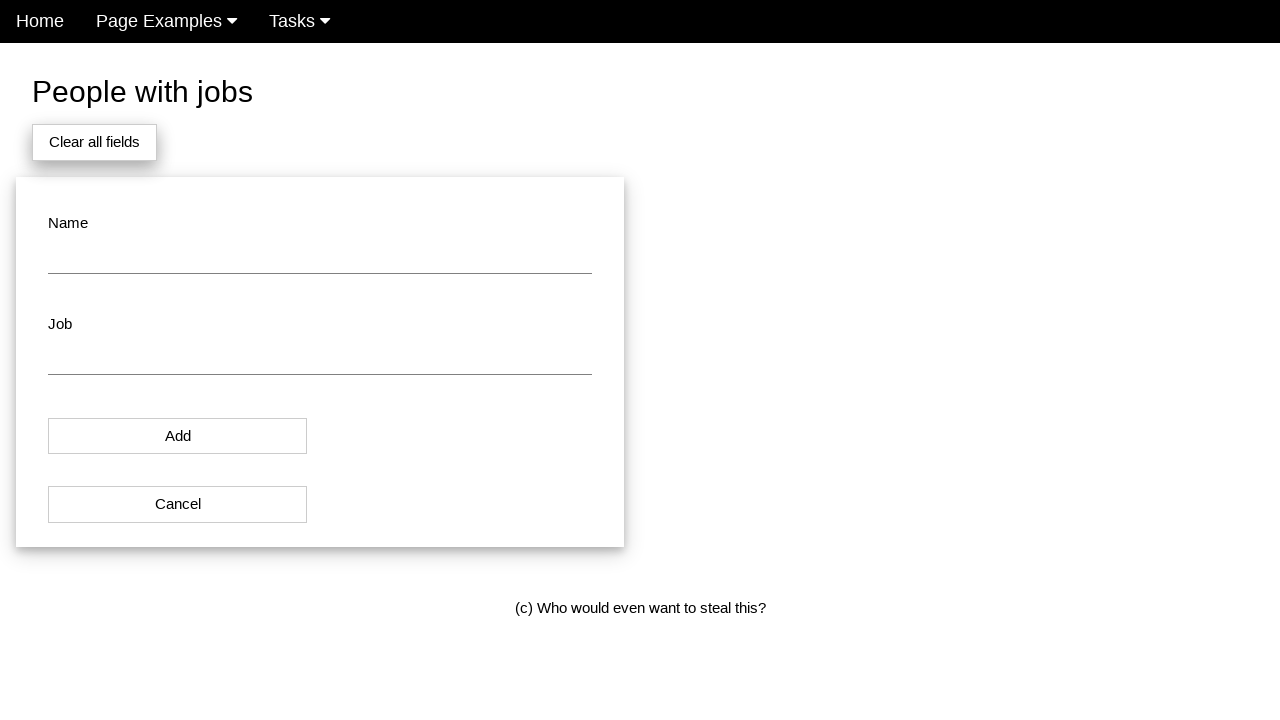

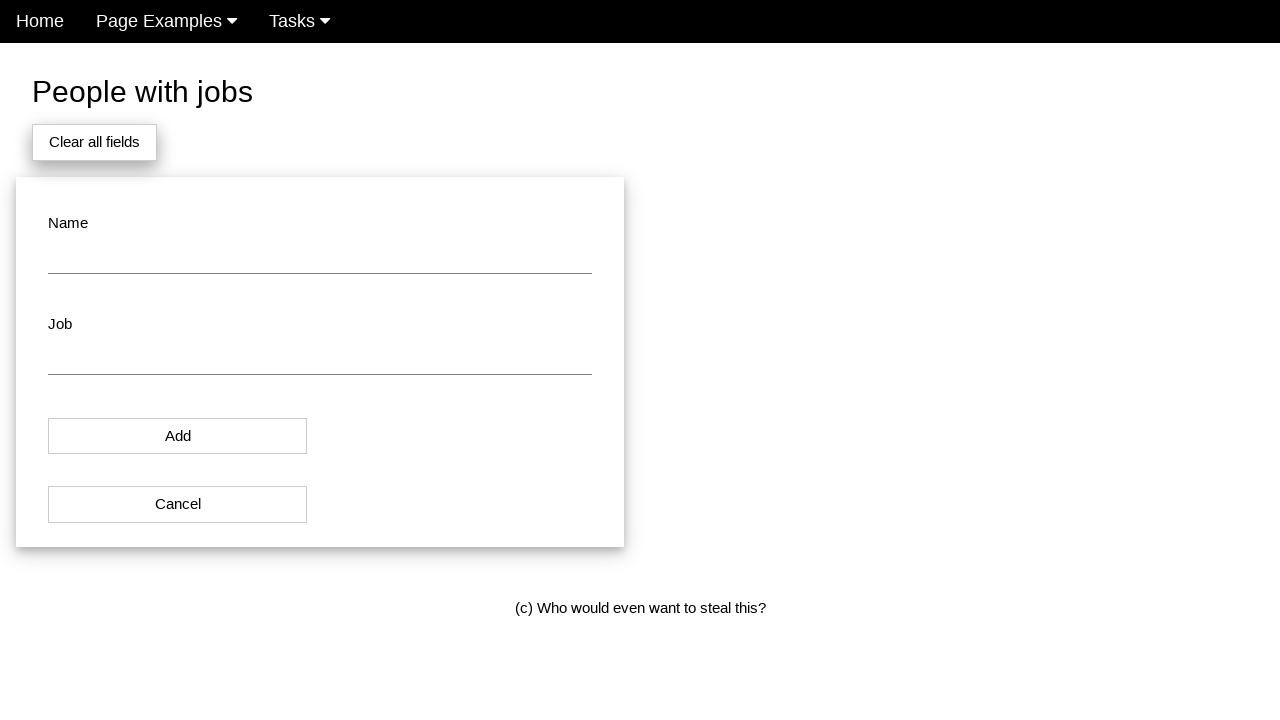